Verifies that the SpiceJet homepage loads correctly by checking the page title

Starting URL: https://www.spicejet.com/

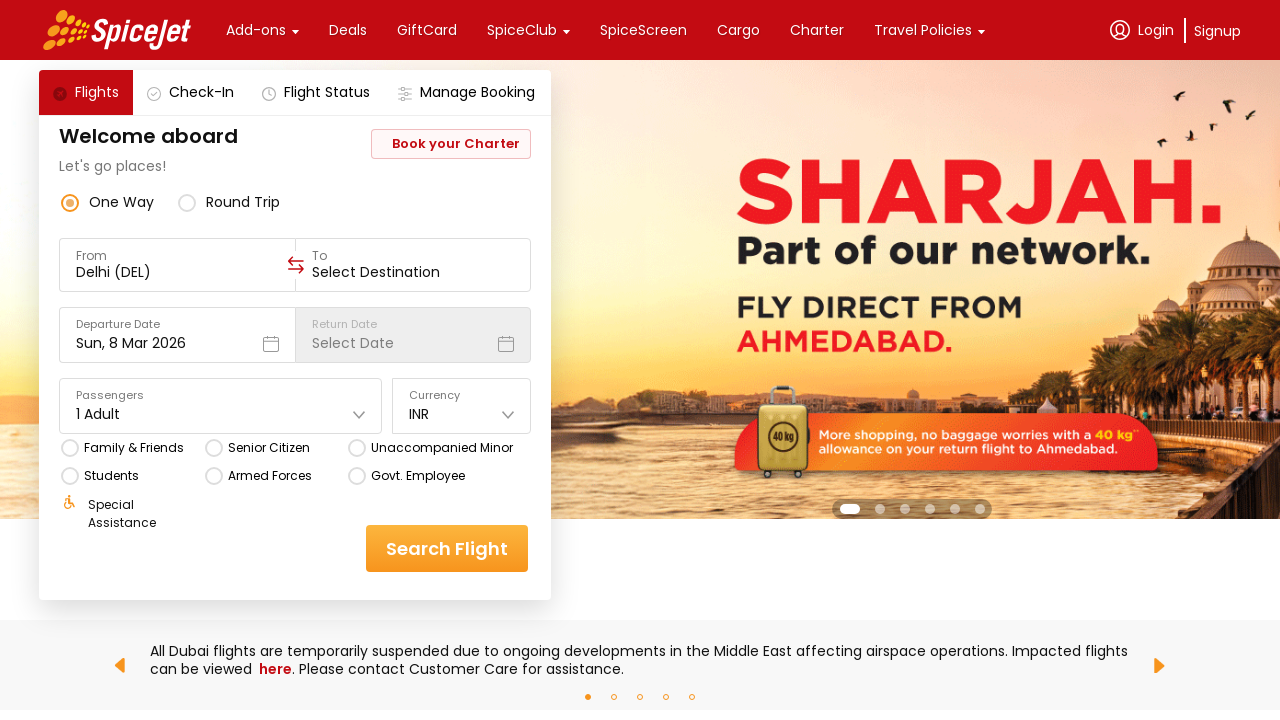

Waited for page to reach domcontentloaded state
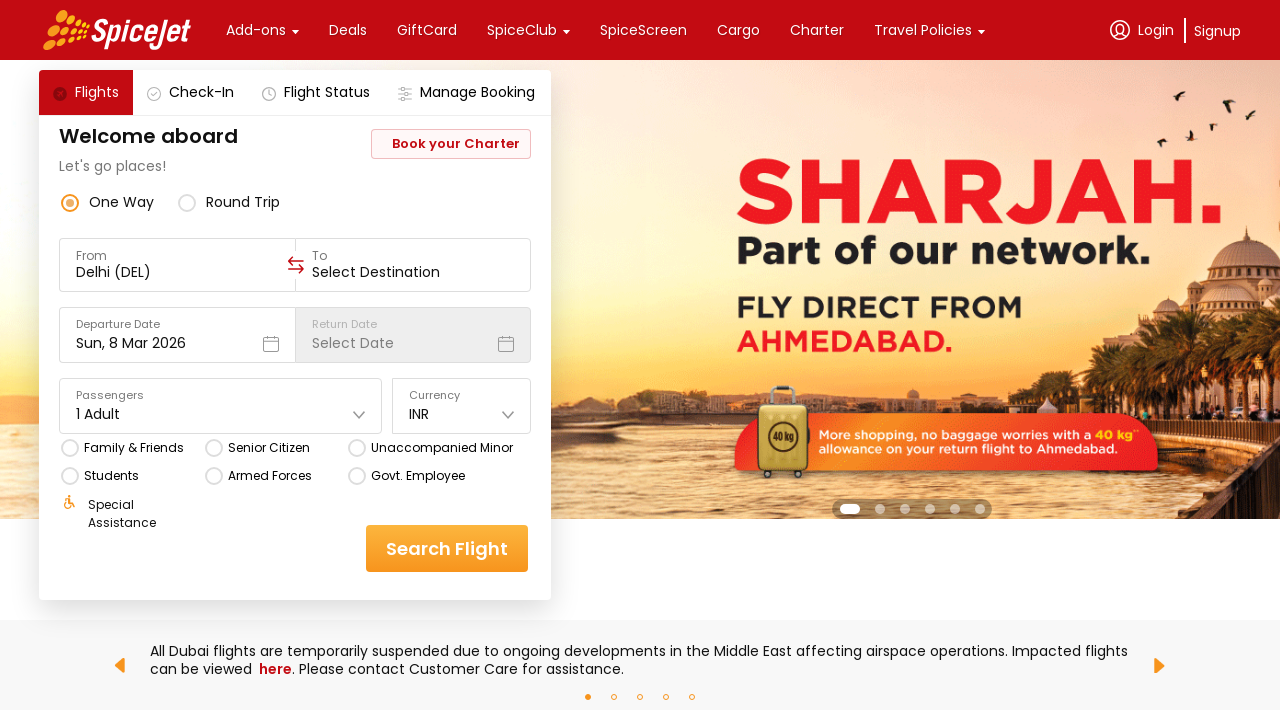

Retrieved page title: 'SpiceJet - Flight Booking for Domestic and International, Cheap Air Tickets'
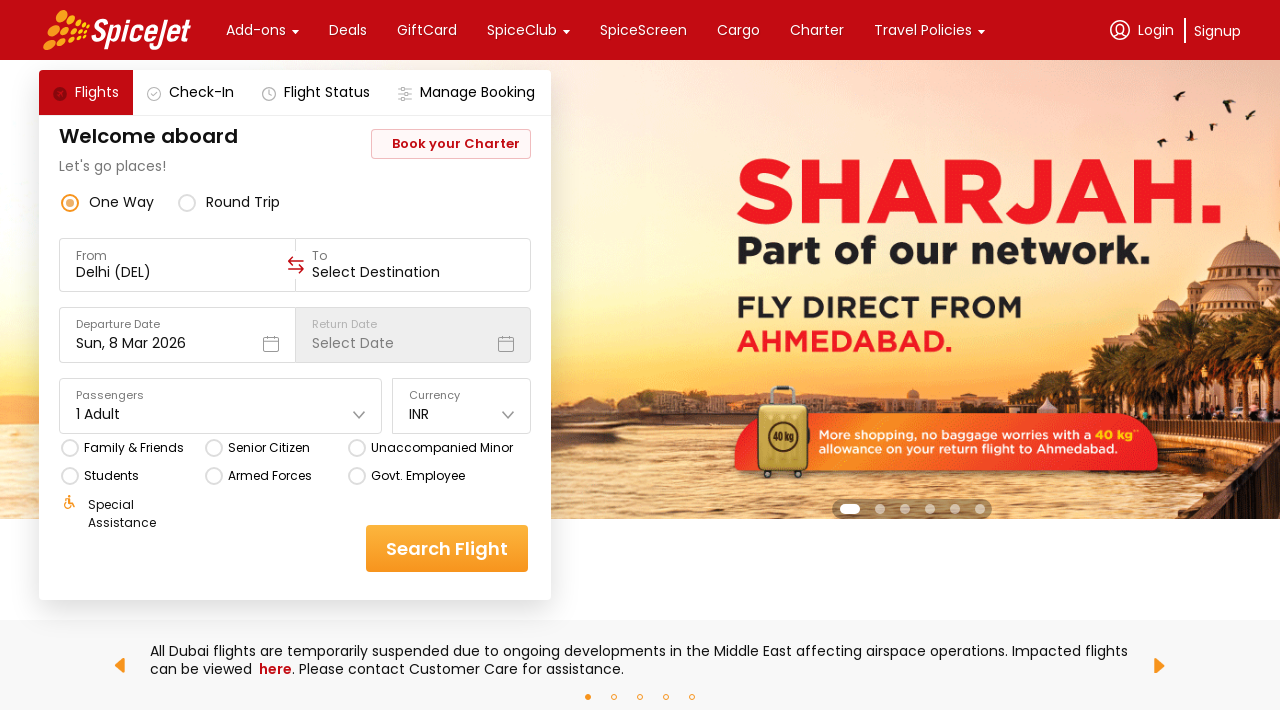

Verified page title contains 'Spicejet' or 'SpiceJet'
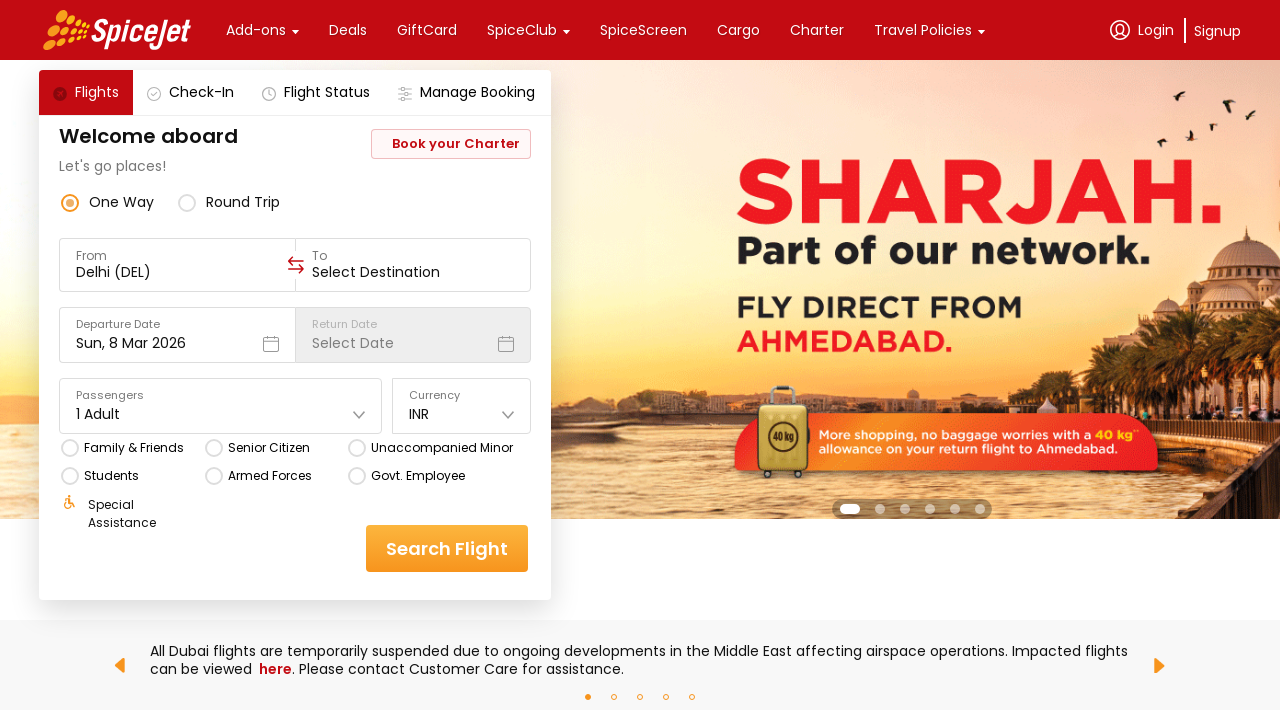

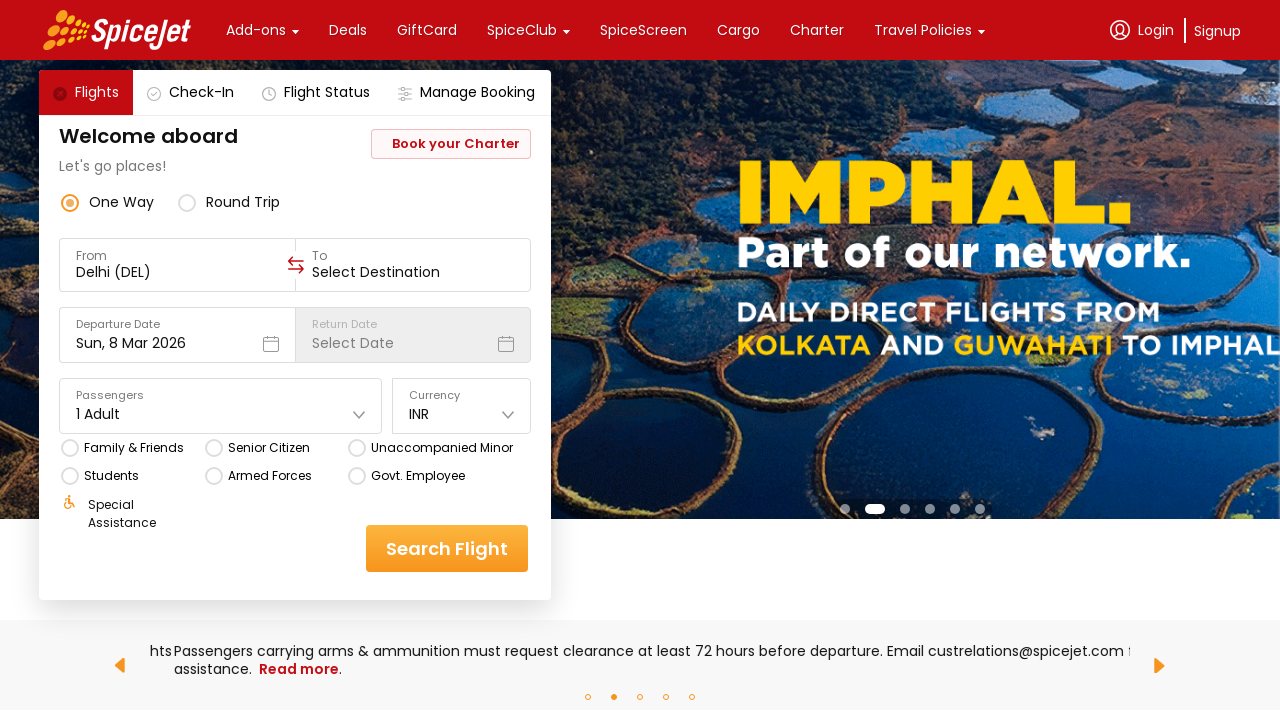